Tests the Ecuador SRI (tax authority) vehicle plate lookup functionality by entering a vehicle plate number in the search field and clicking the search button to query vehicle payment information.

Starting URL: https://srienlinea.sri.gob.ec/sri-en-linea/SriVehiculosWeb/ConsultaValoresPagarVehiculo/Consultas/consultaRubros

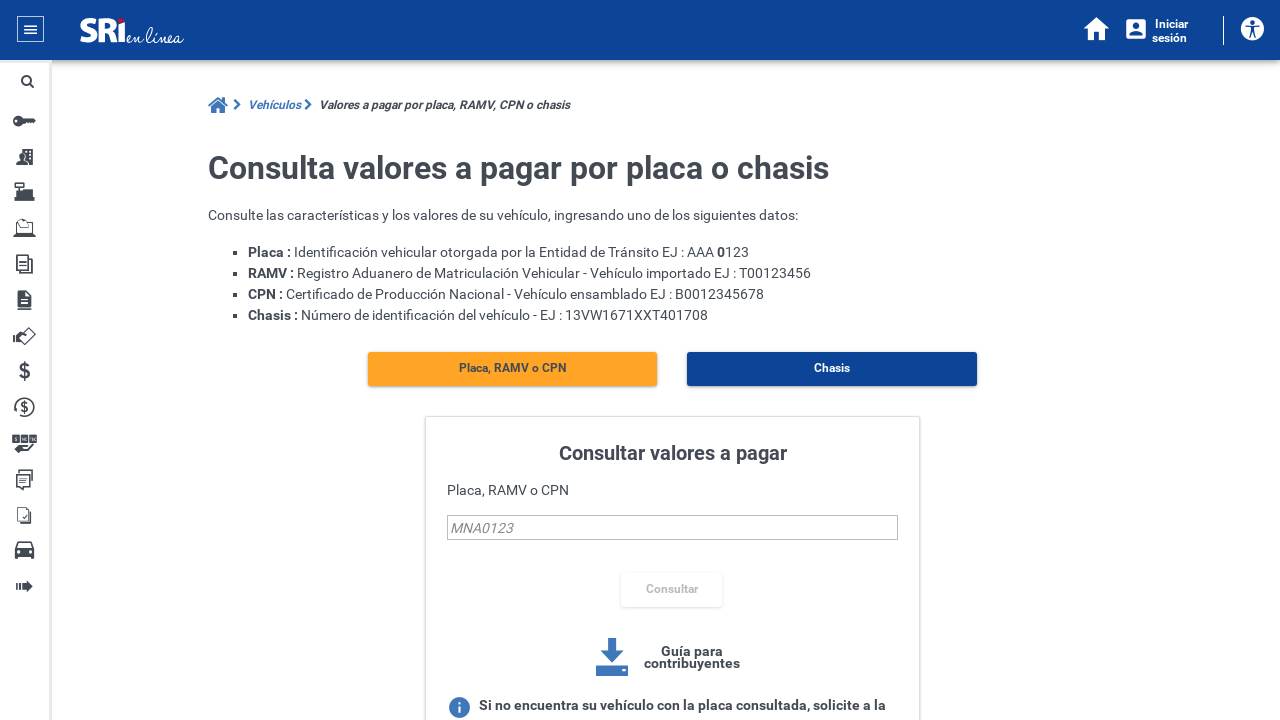

Filled vehicle plate number 'PBA7521' in search field on #busqueda
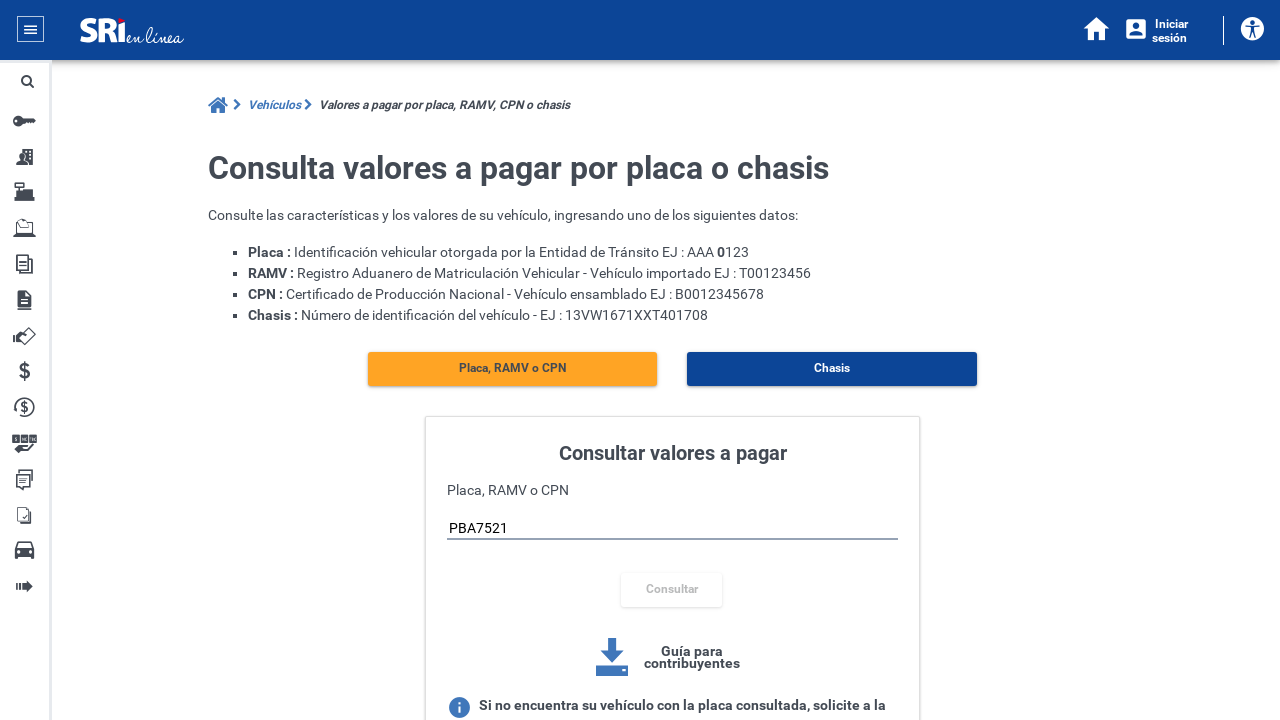

Waited 3 seconds for page to process input
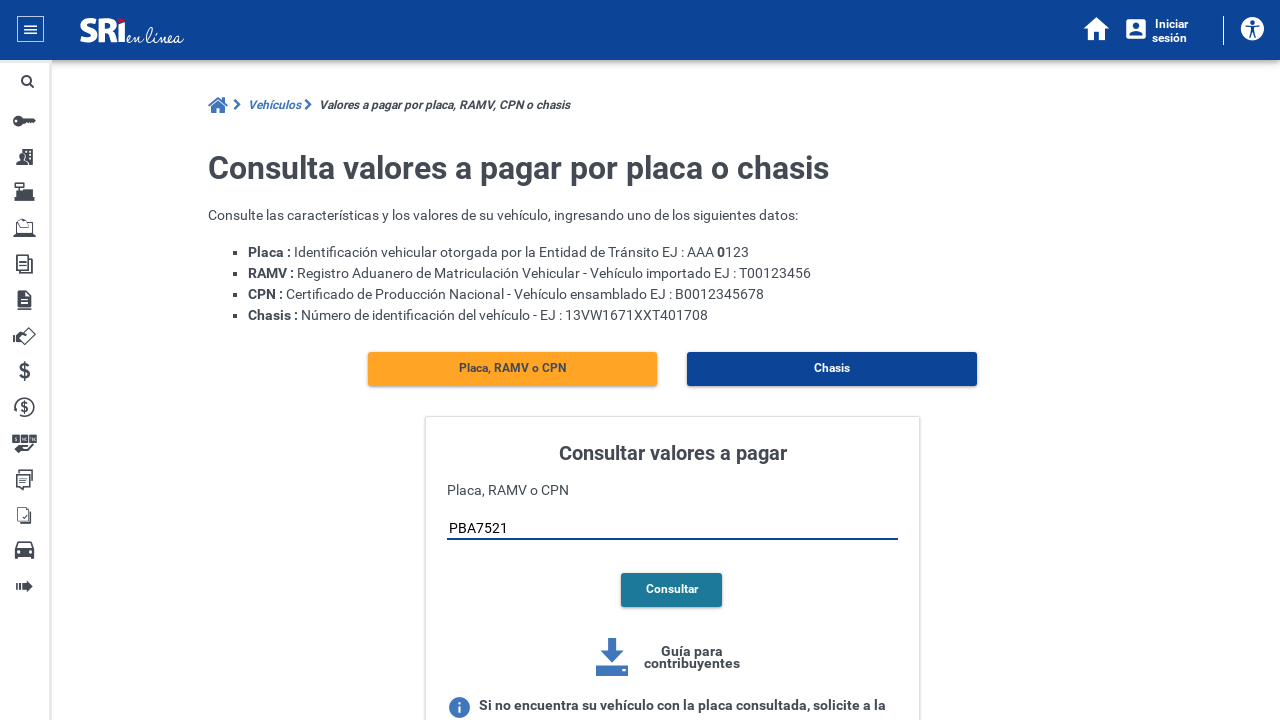

Clicked search/consult button to query vehicle payment information at (672, 590) on .cyan-btn > .ui-button-text
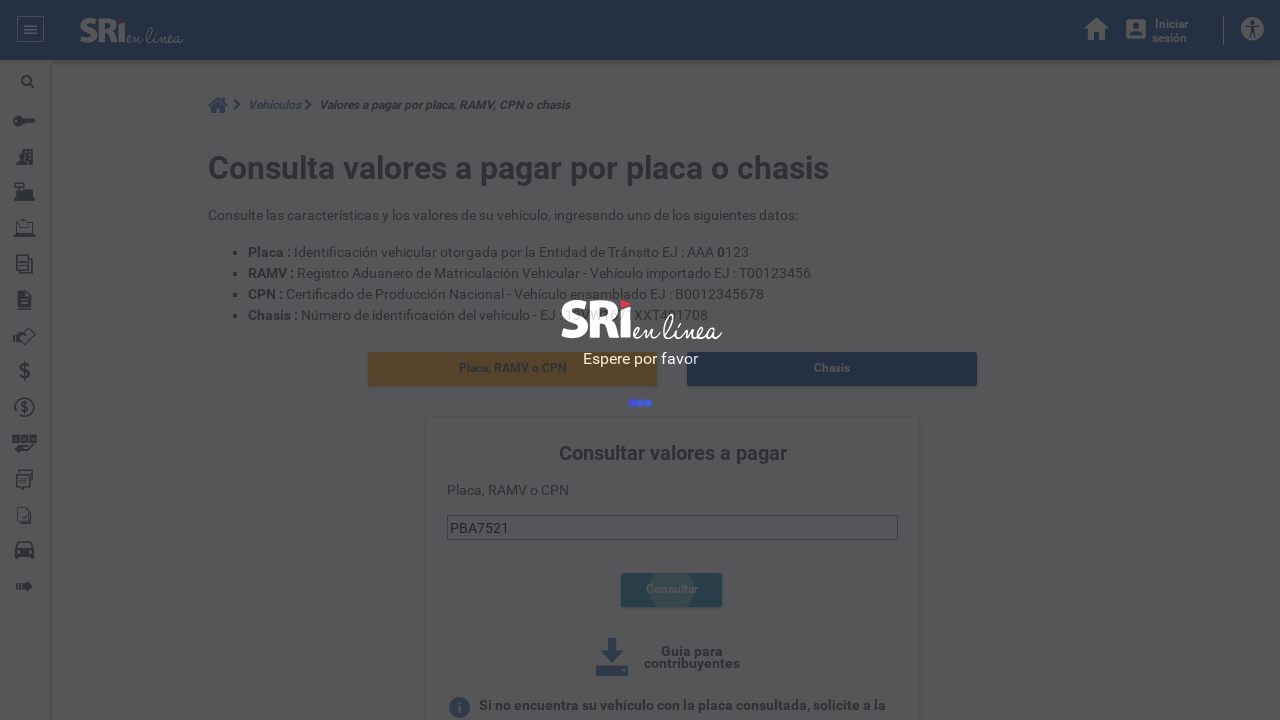

Vehicle registration results loaded successfully
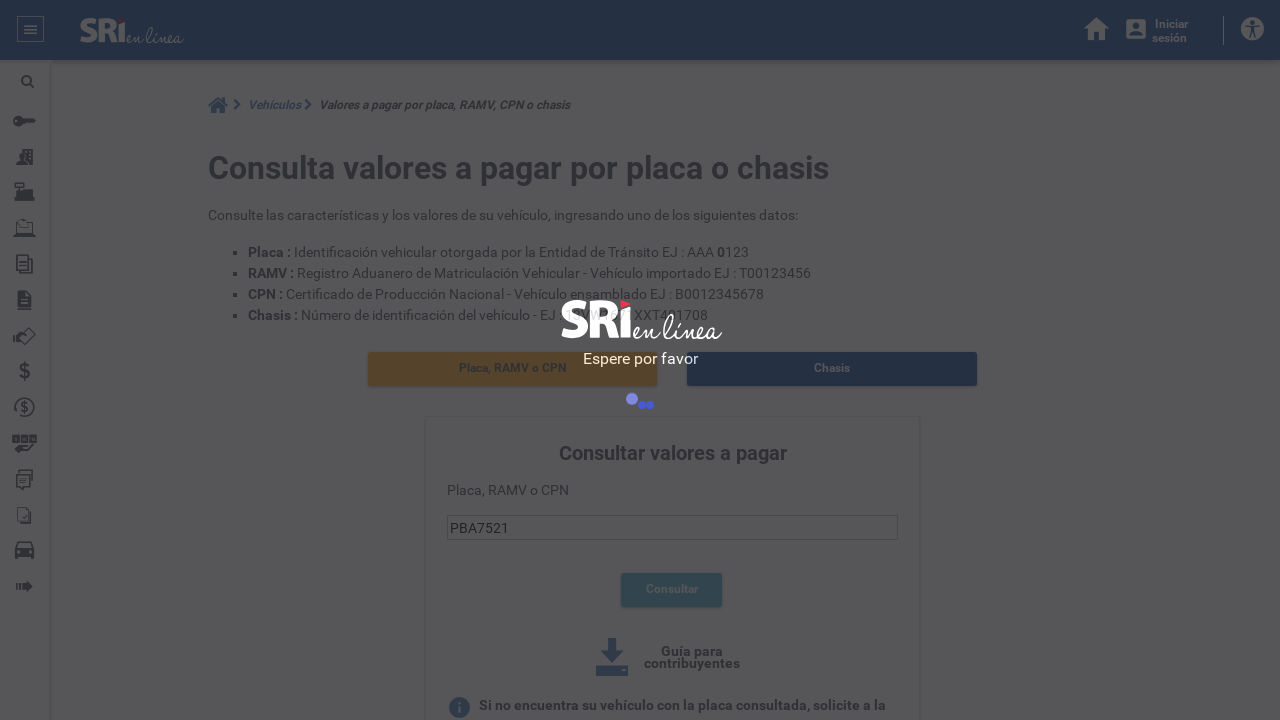

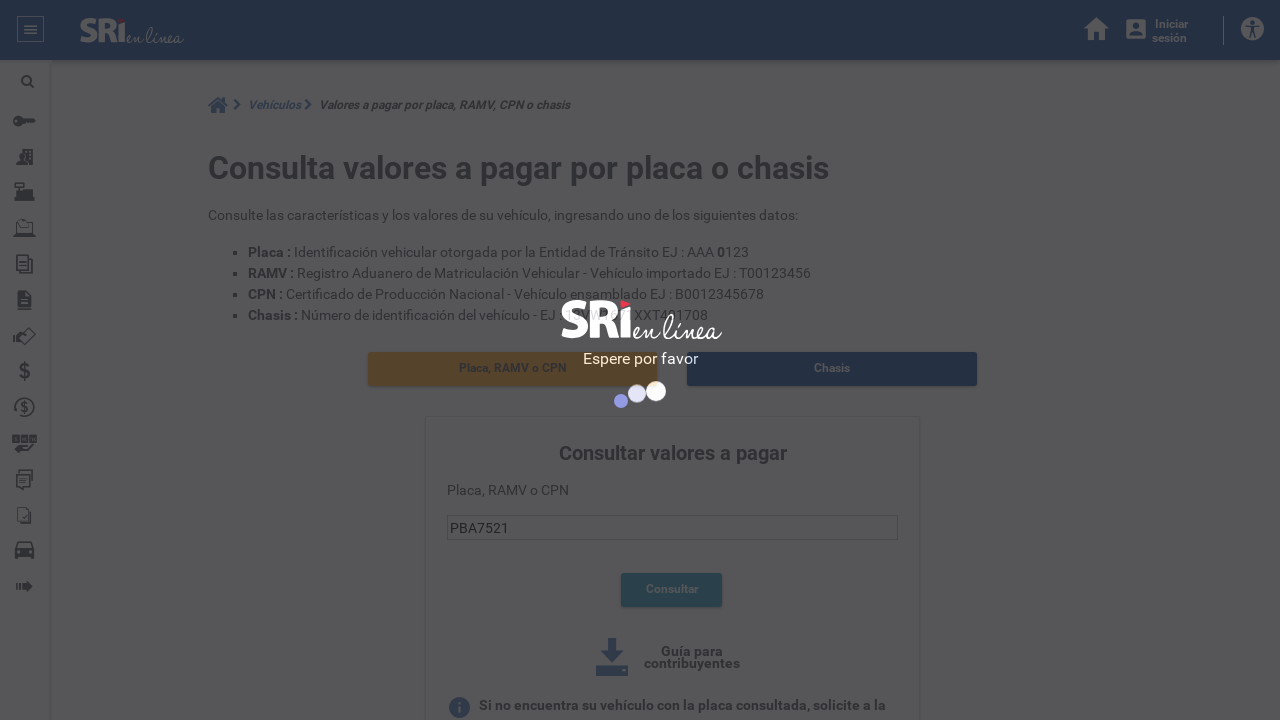